Tests the vegetable/grocery shopping functionality by searching for products containing "ca", finding Cashews in the results, adding it to cart, and clicking the cart icon

Starting URL: https://rahulshettyacademy.com/seleniumPractise/#/

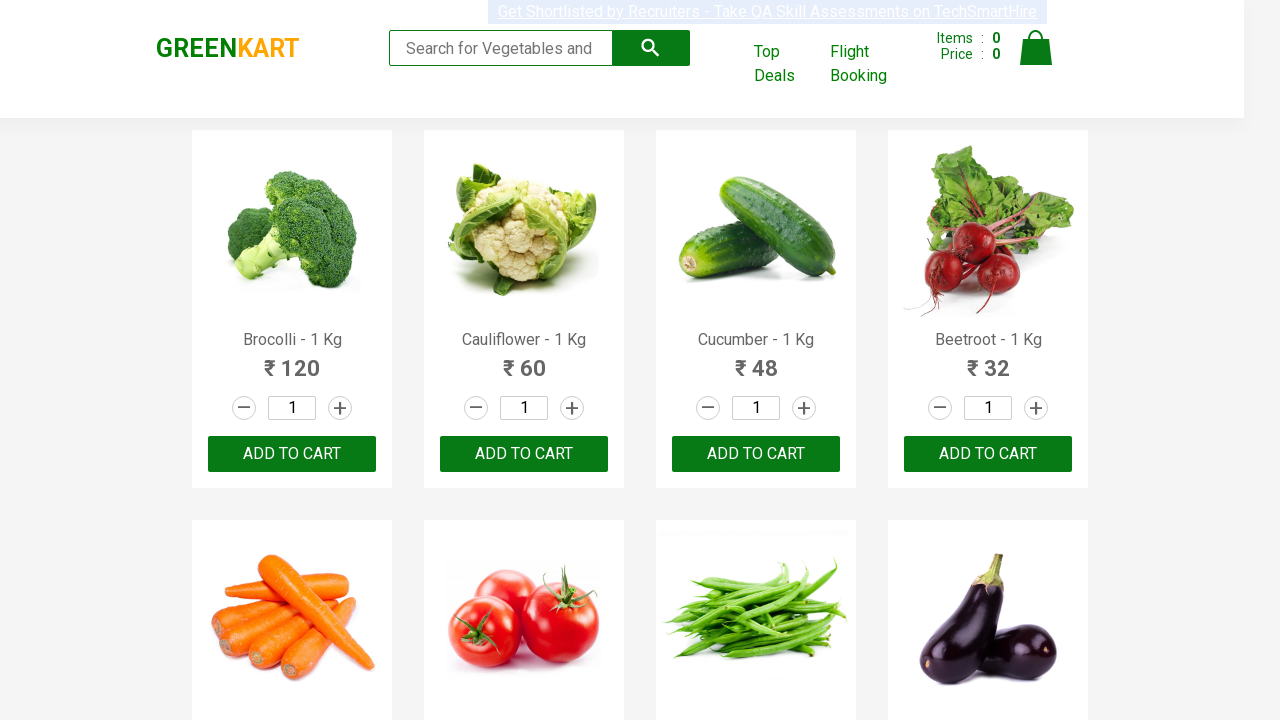

Typed 'ca' in the search box to find products on .search-keyword
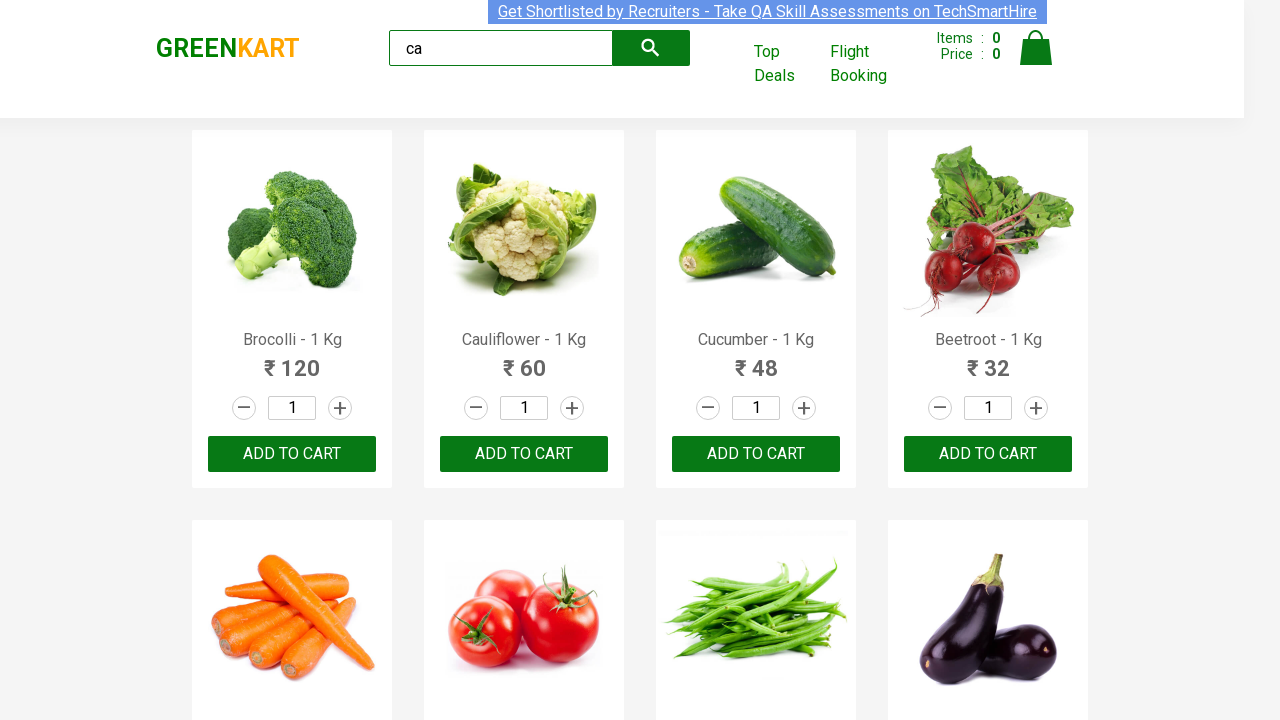

Waited for search results to load
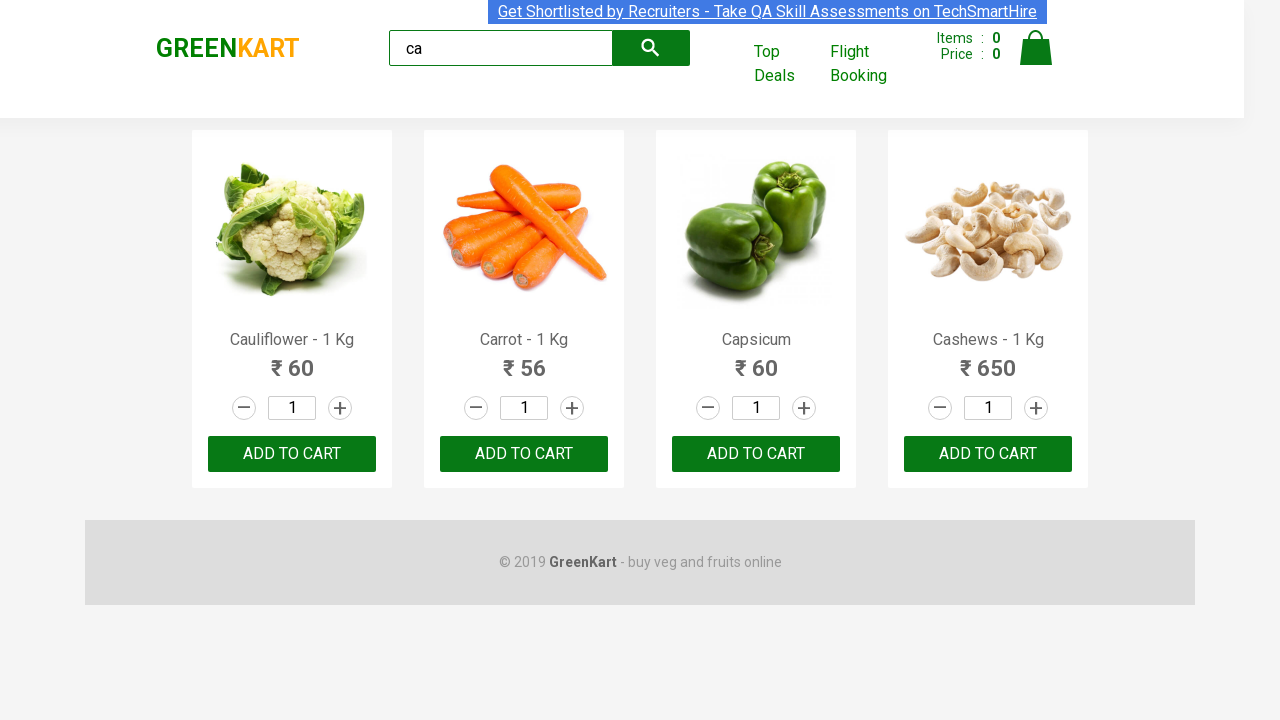

Located all product elements on the page
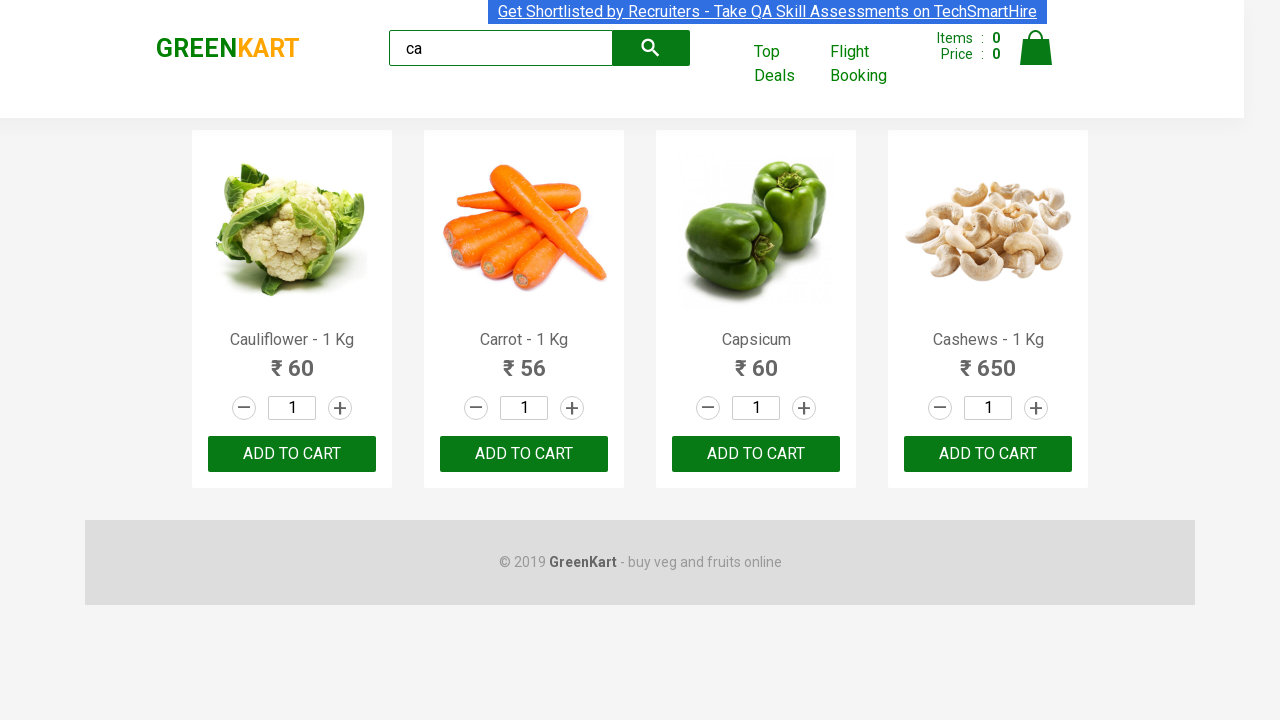

Retrieved product name: Cauliflower - 1 Kg
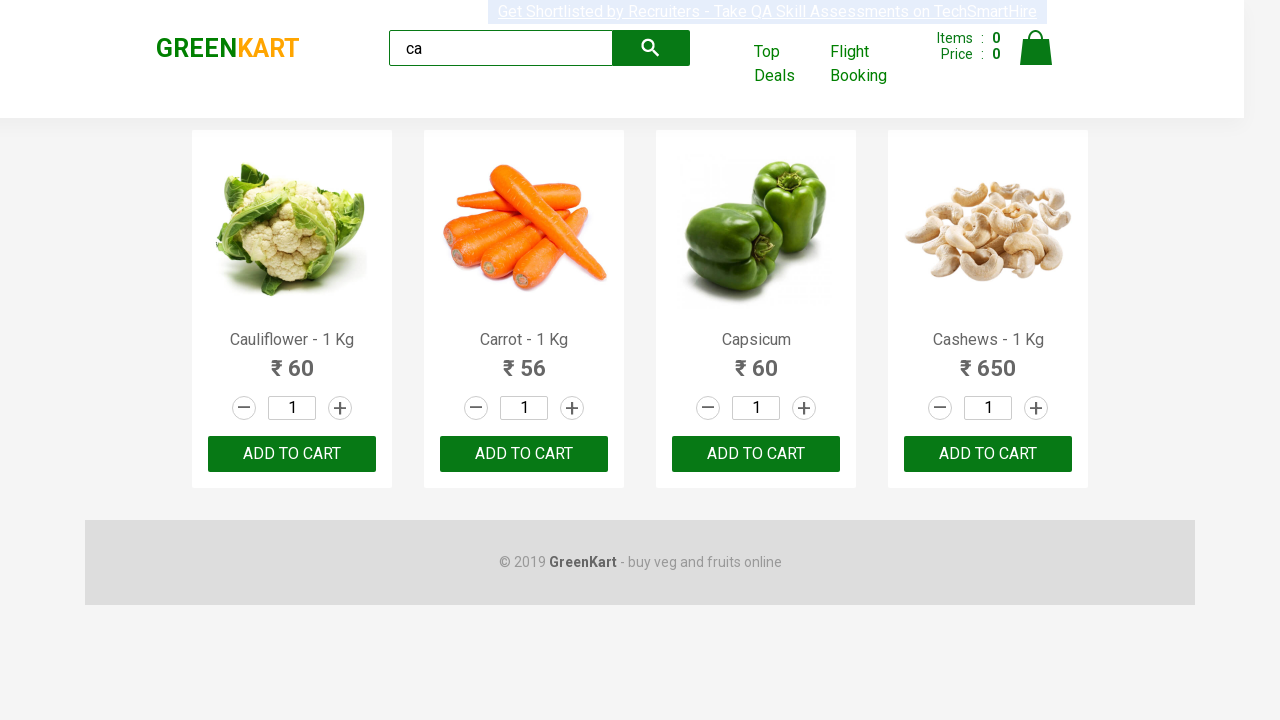

Retrieved product name: Carrot - 1 Kg
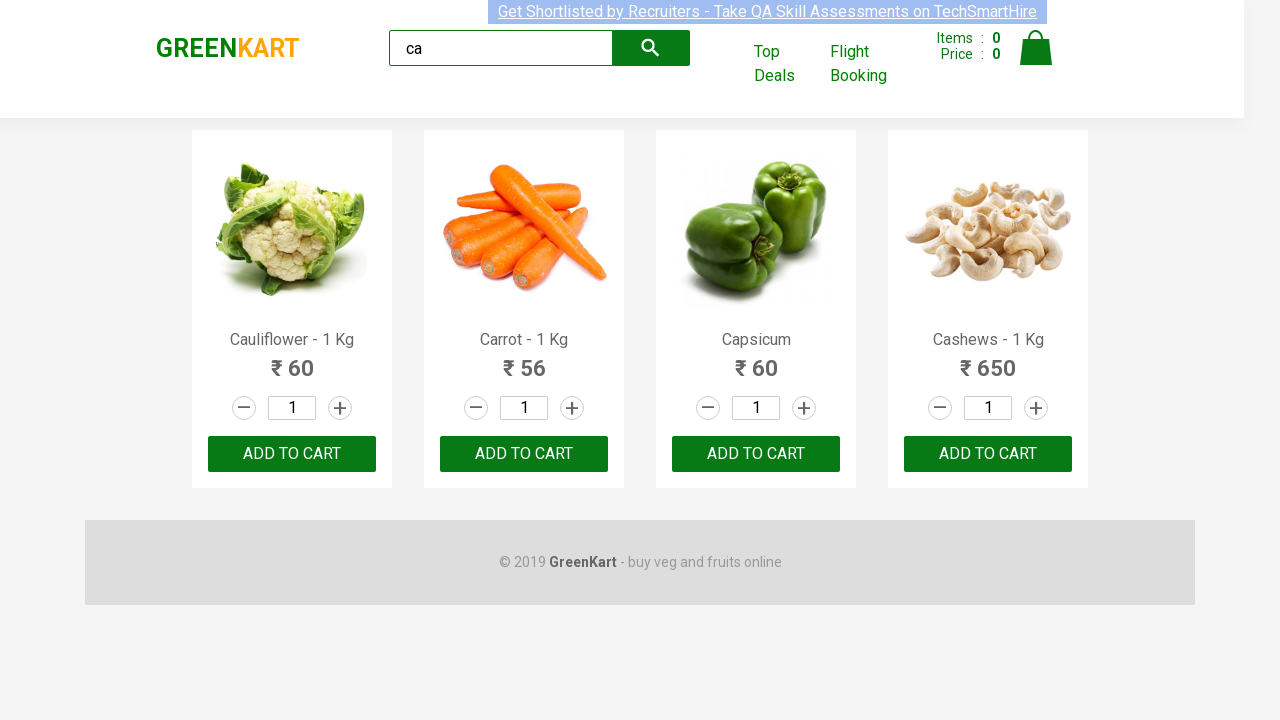

Retrieved product name: Capsicum
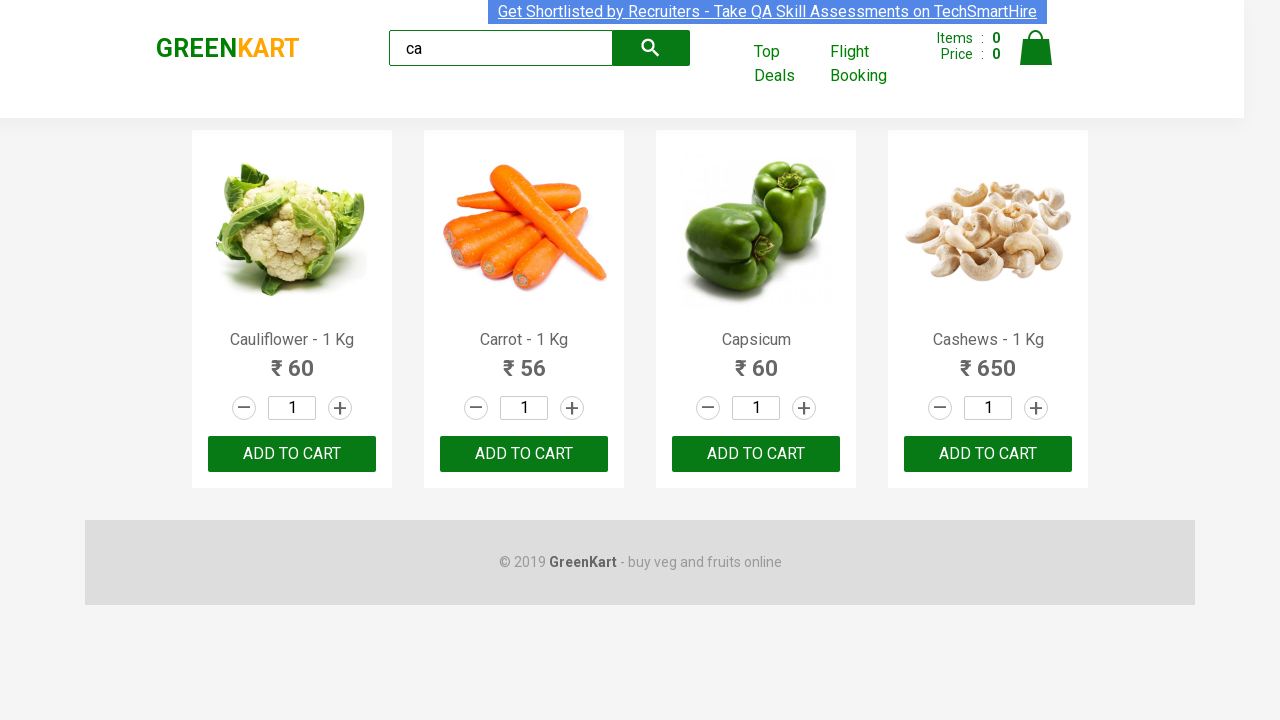

Retrieved product name: Cashews - 1 Kg
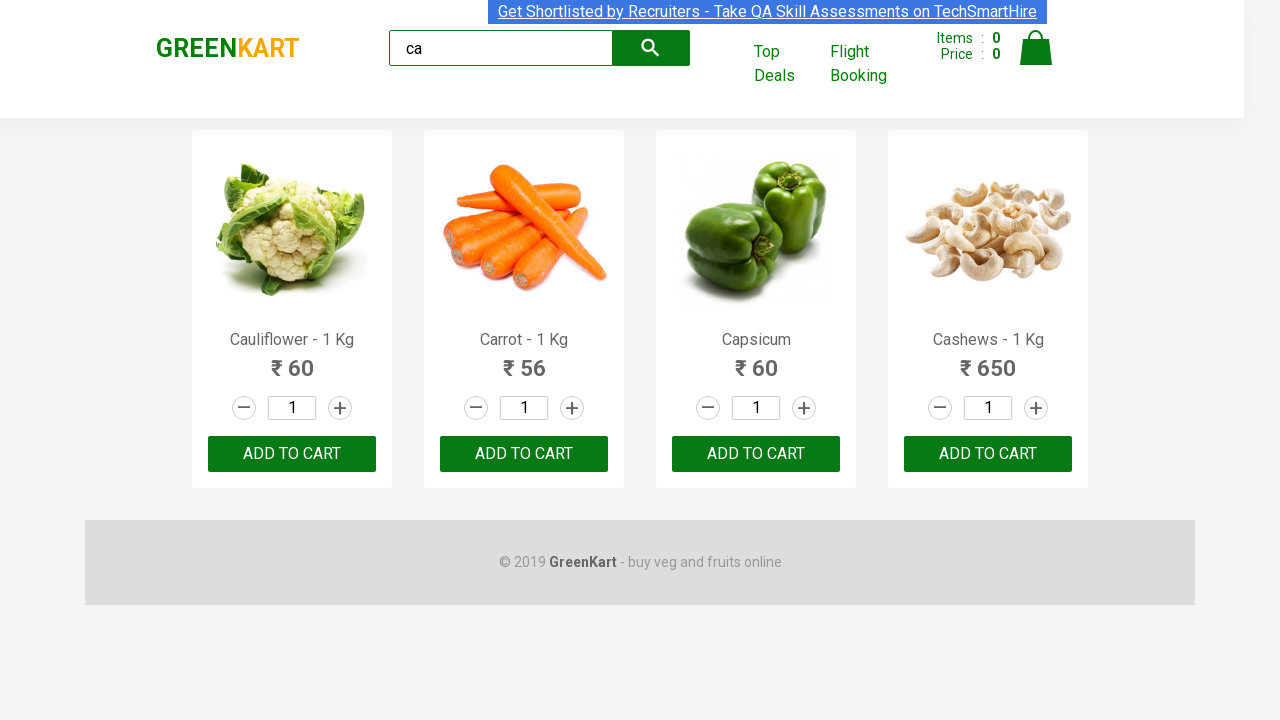

Found Cashews product and clicked Add to Cart button at (988, 454) on .products .product >> nth=3 >> button
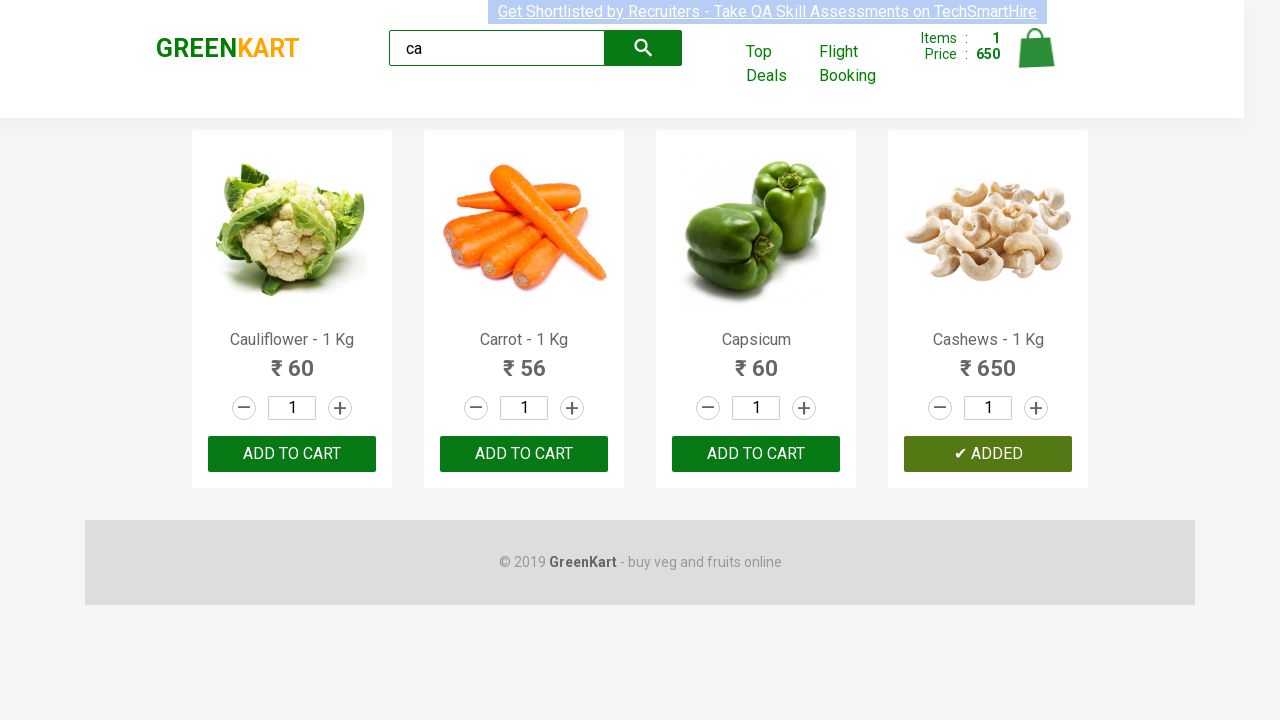

Clicked on the cart icon to view shopping cart at (1036, 48) on .cart-icon > img
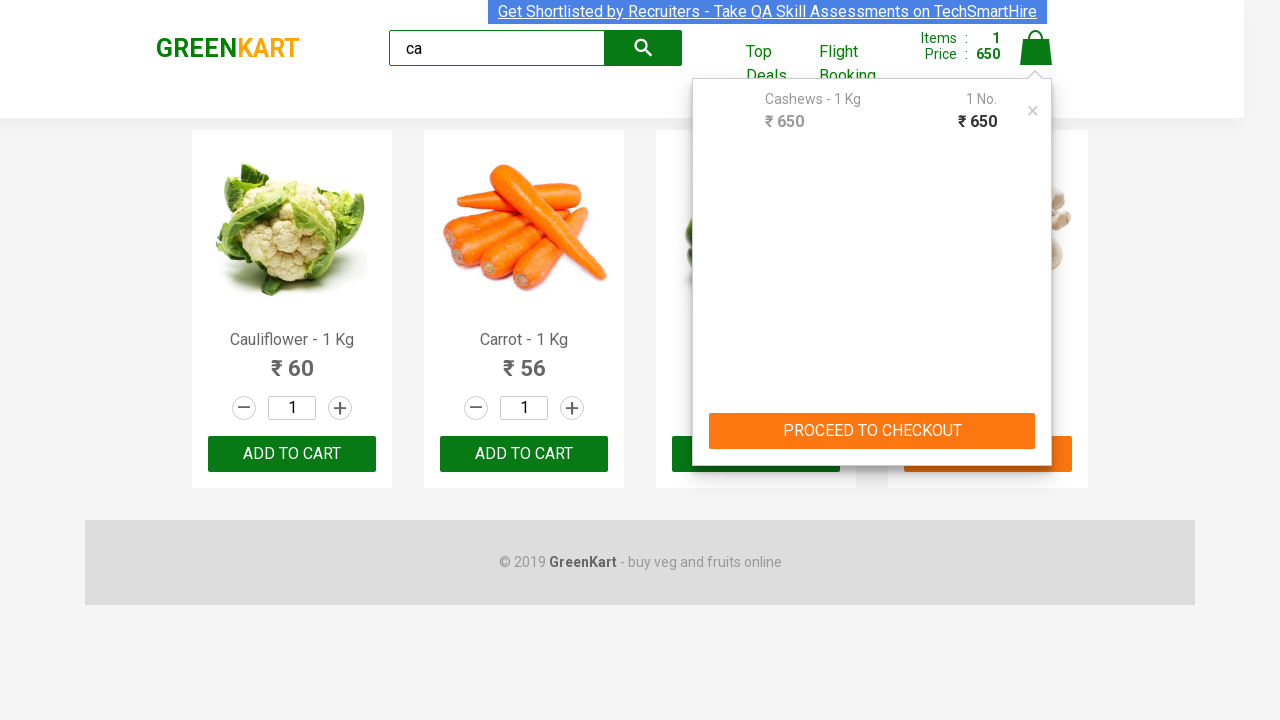

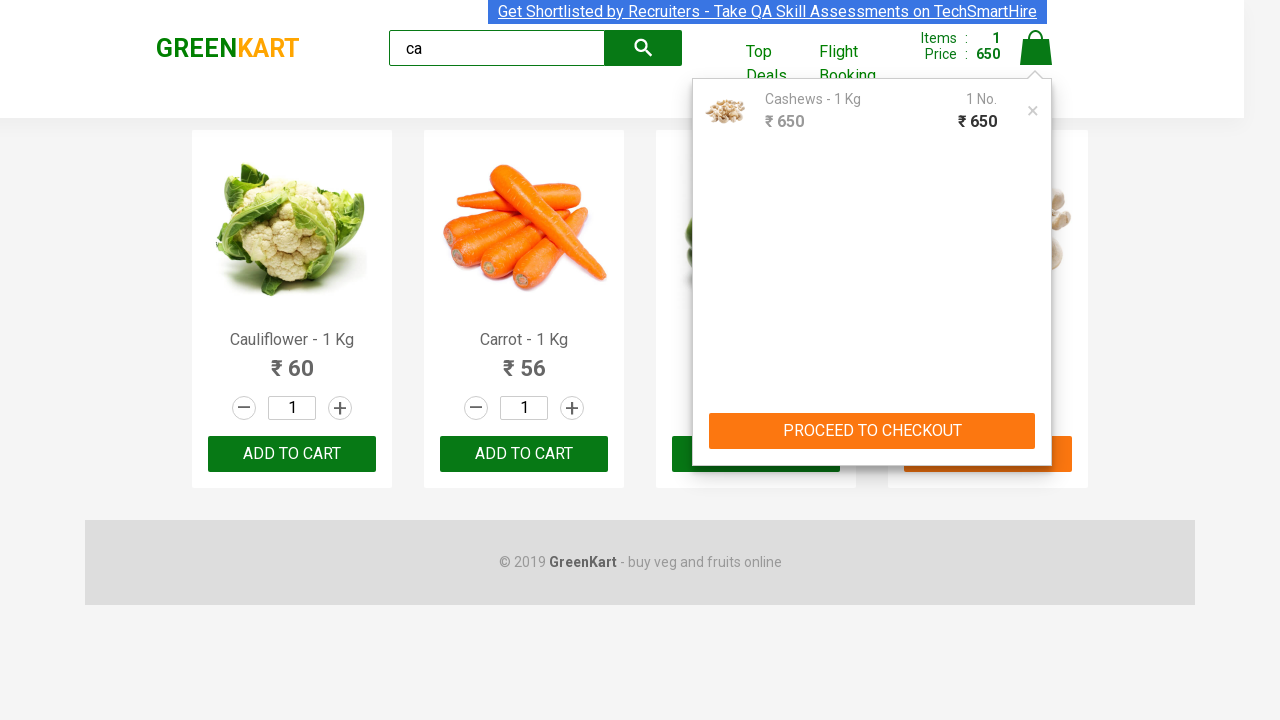